Tests the search functionality on testotomasyonu.com by searching for "nutella" and verifying that no products are found

Starting URL: https://testotomasyonu.com

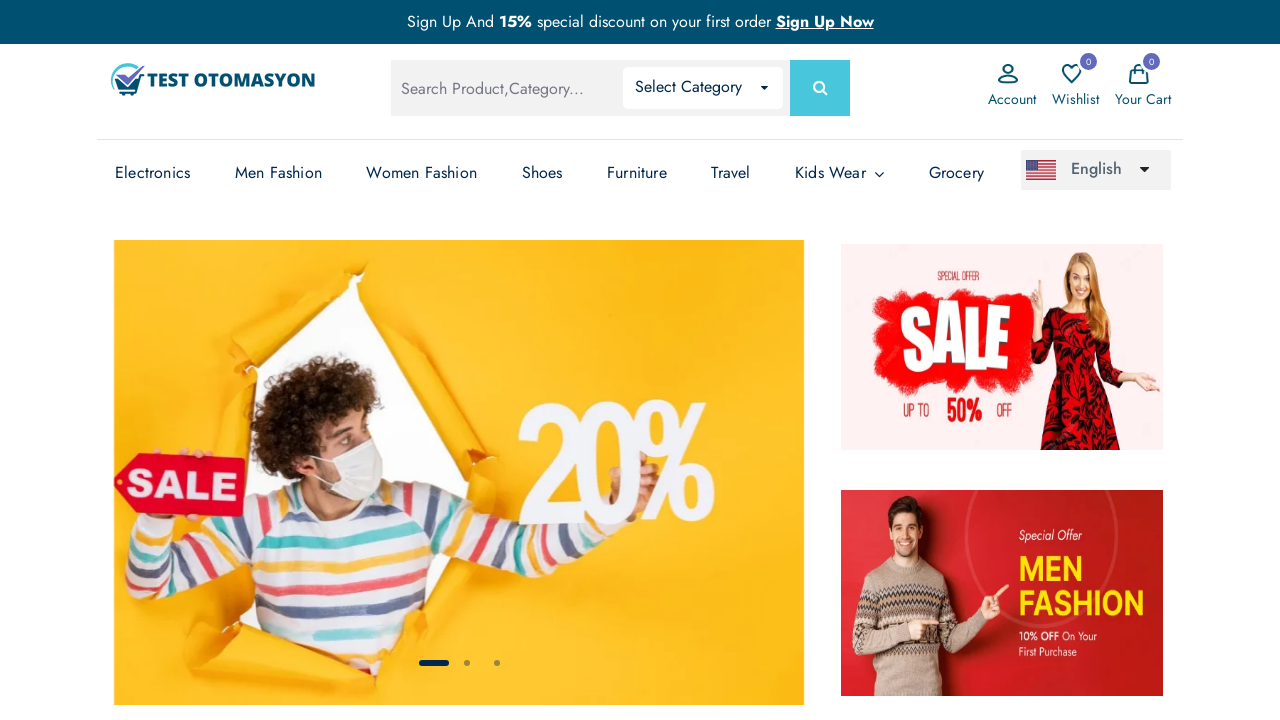

Filled search box with 'nutella' on #global-search
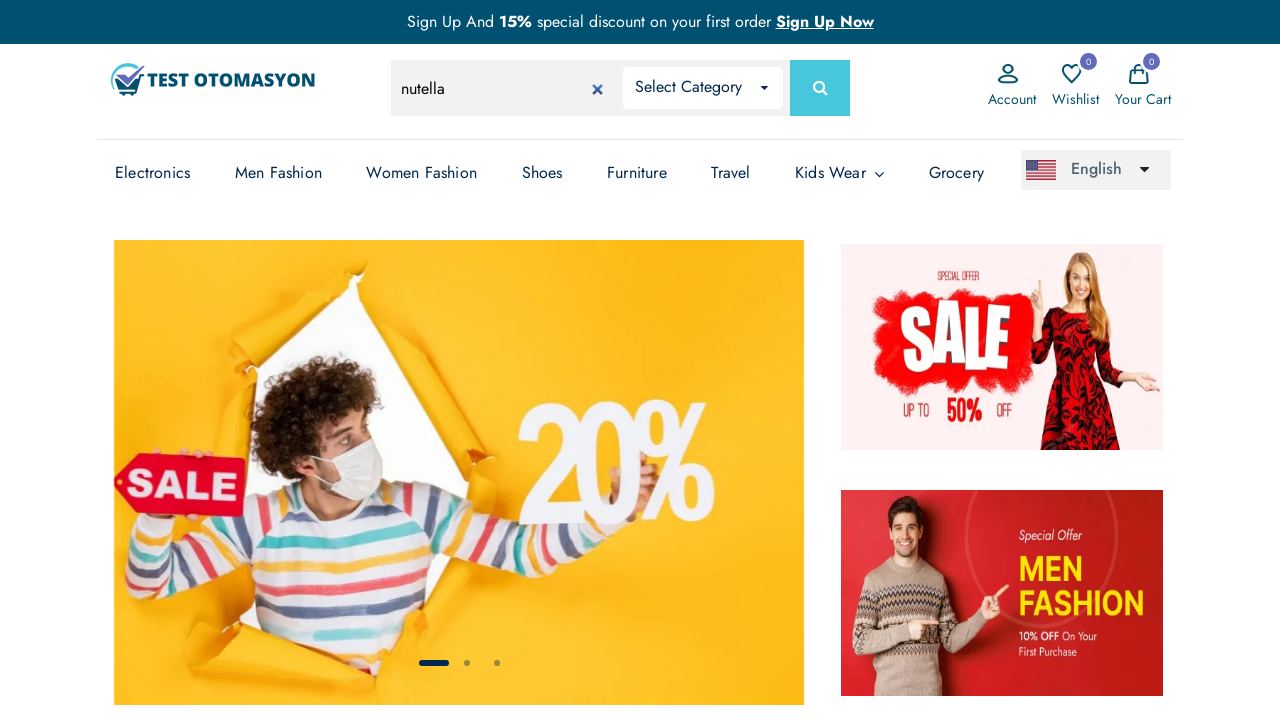

Pressed Enter to submit search for 'nutella' on #global-search
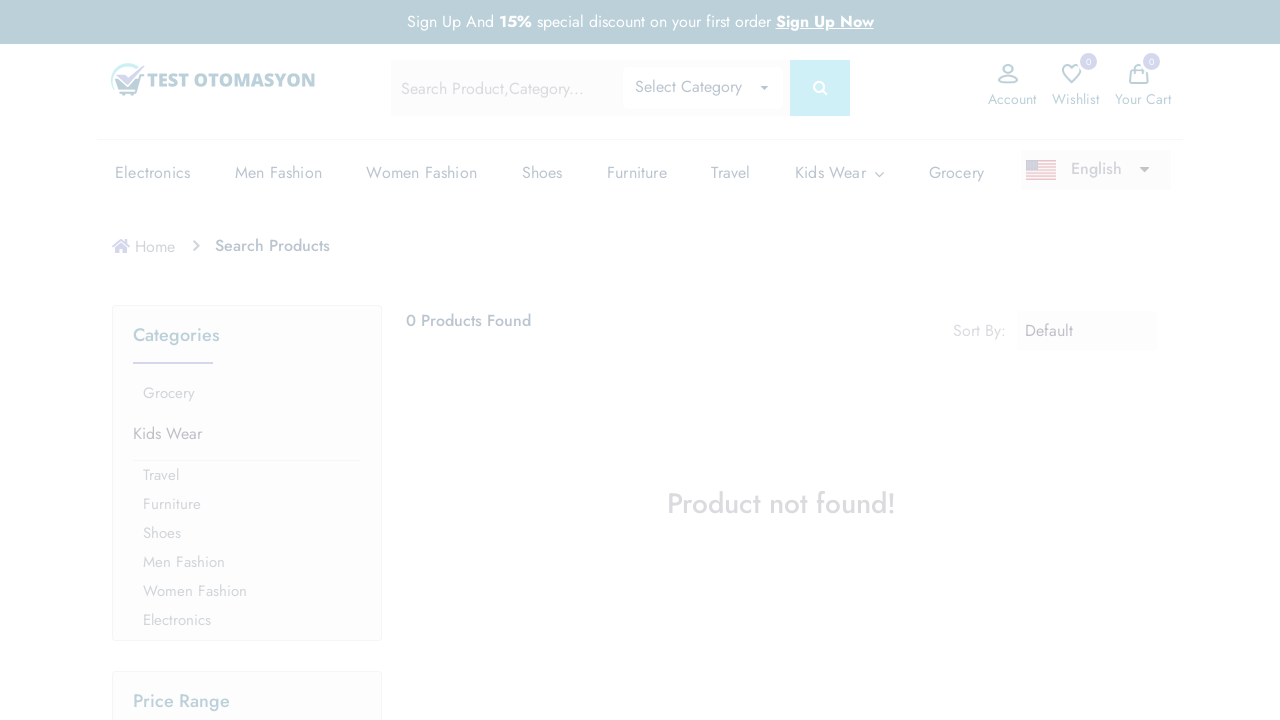

Search results page loaded and product count text appeared
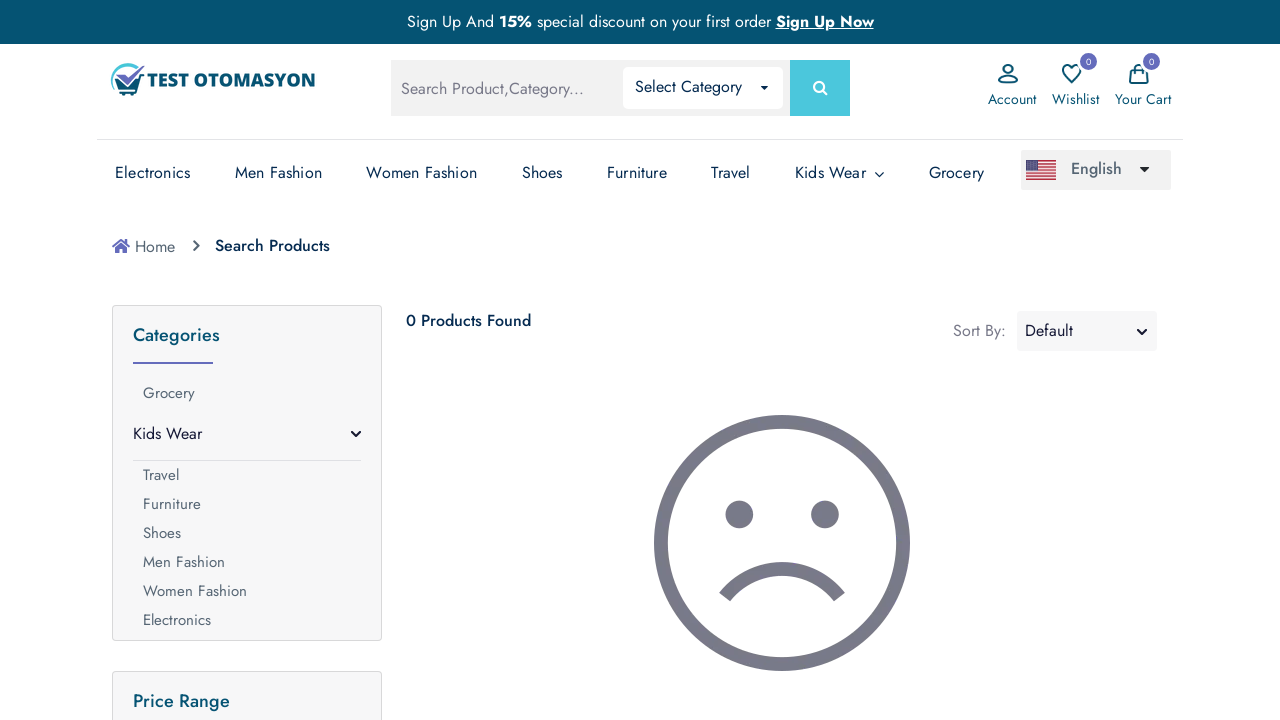

Located product count text element
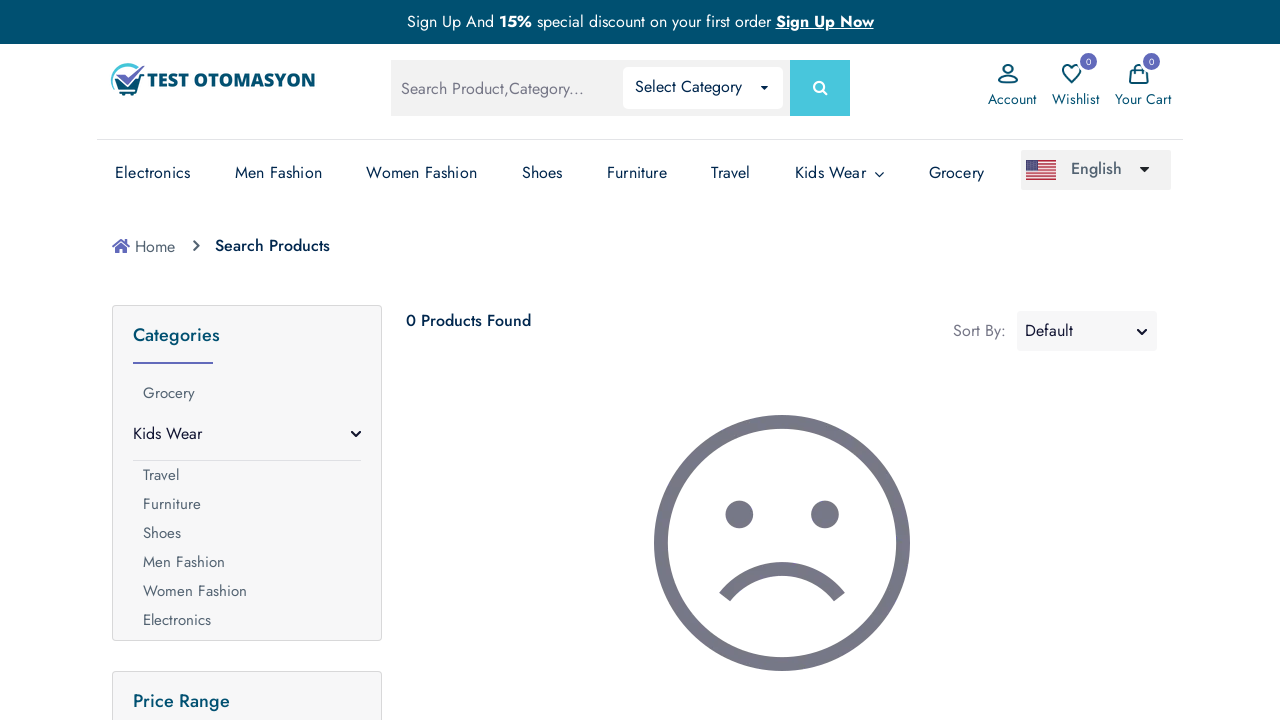

Verified that search for 'nutella' returned '0 Products Found'
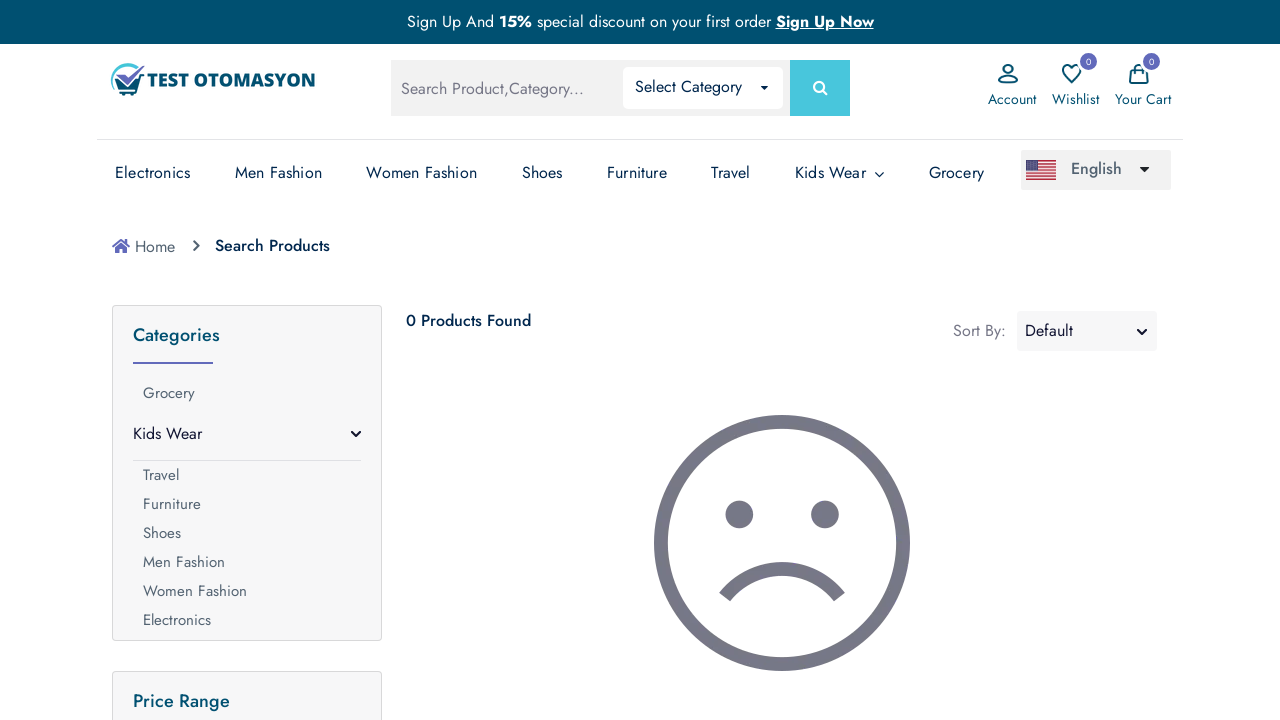

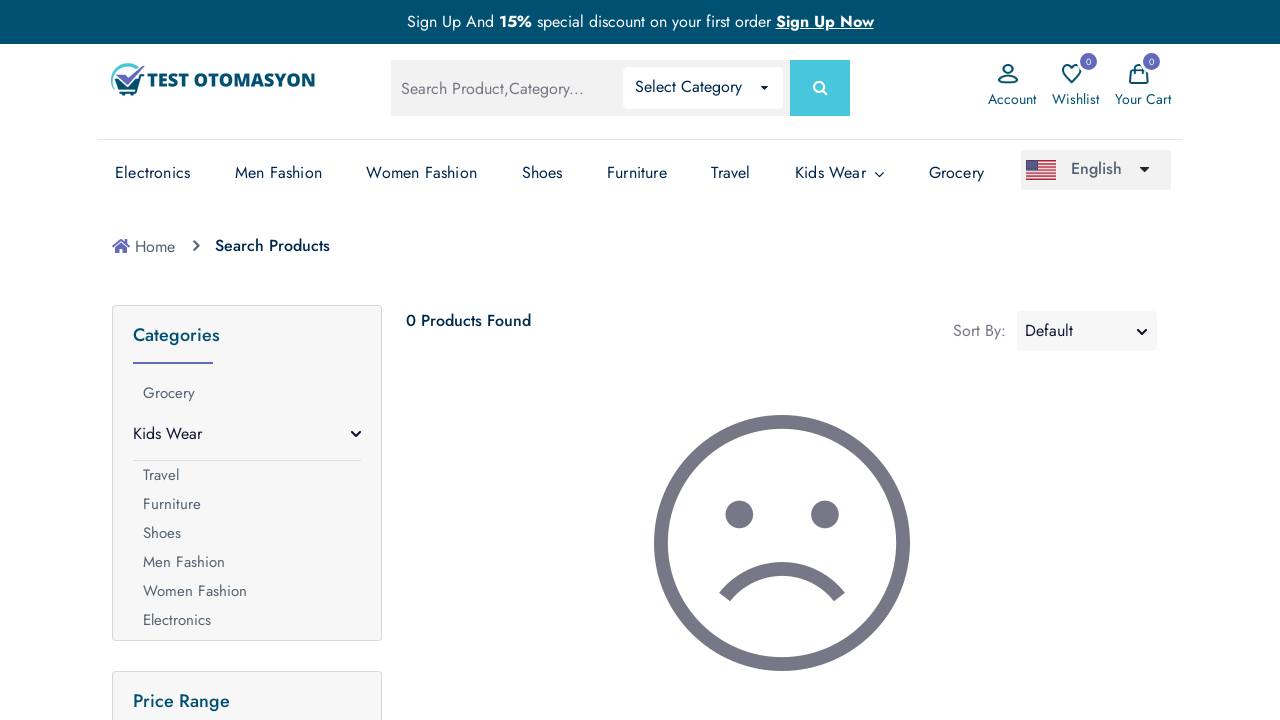